Tests hover menu functionality by clicking a dropdown, hovering over a secondary menu option, and verifying navigation to the secondary page

Starting URL: https://crossbrowsertesting.github.io/hover-menu.html

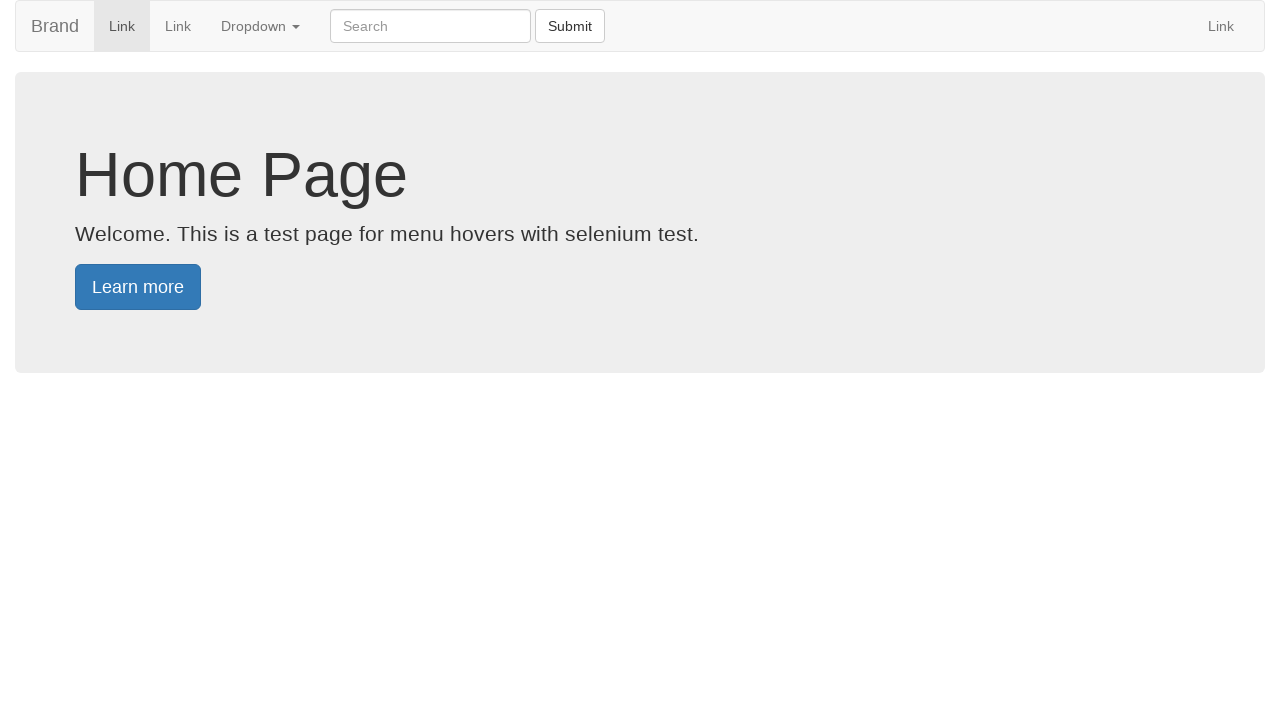

Clicked on the dropdown menu at (260, 26) on .dropdown
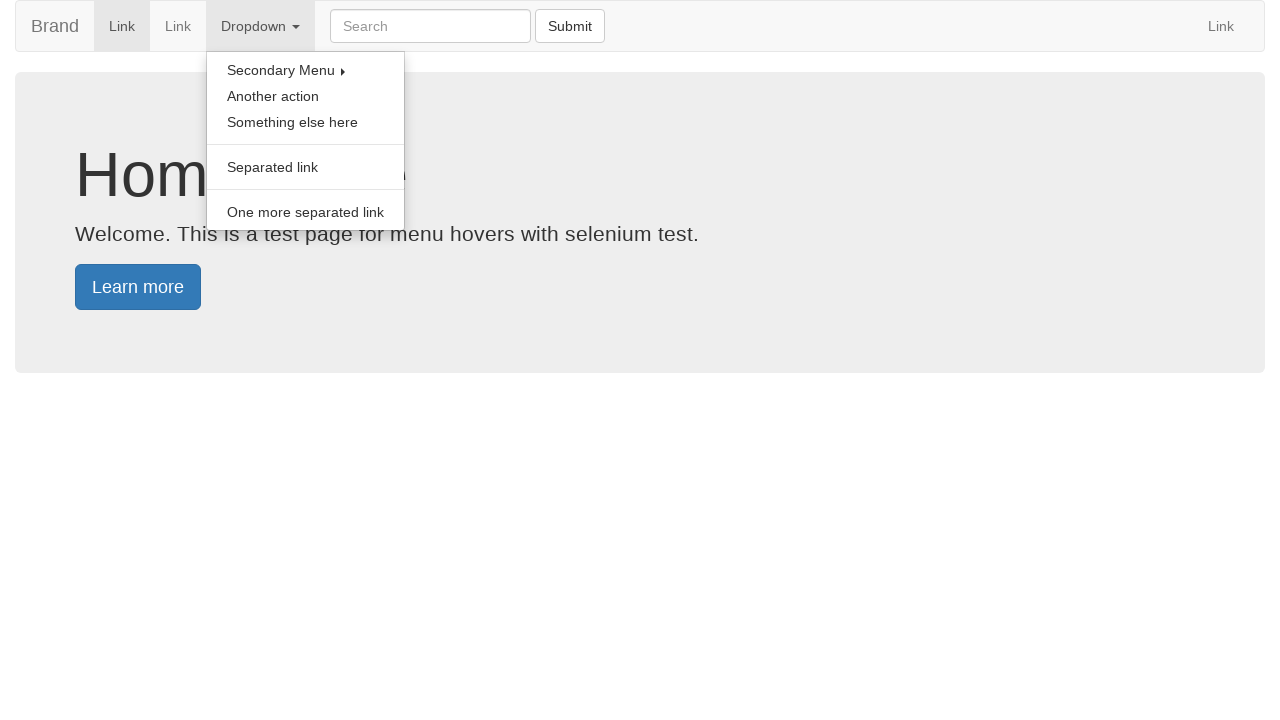

Hovered over the Secondary Menu option at (306, 70) on a.dropdown-toggle:has-text('Secondary Menu')
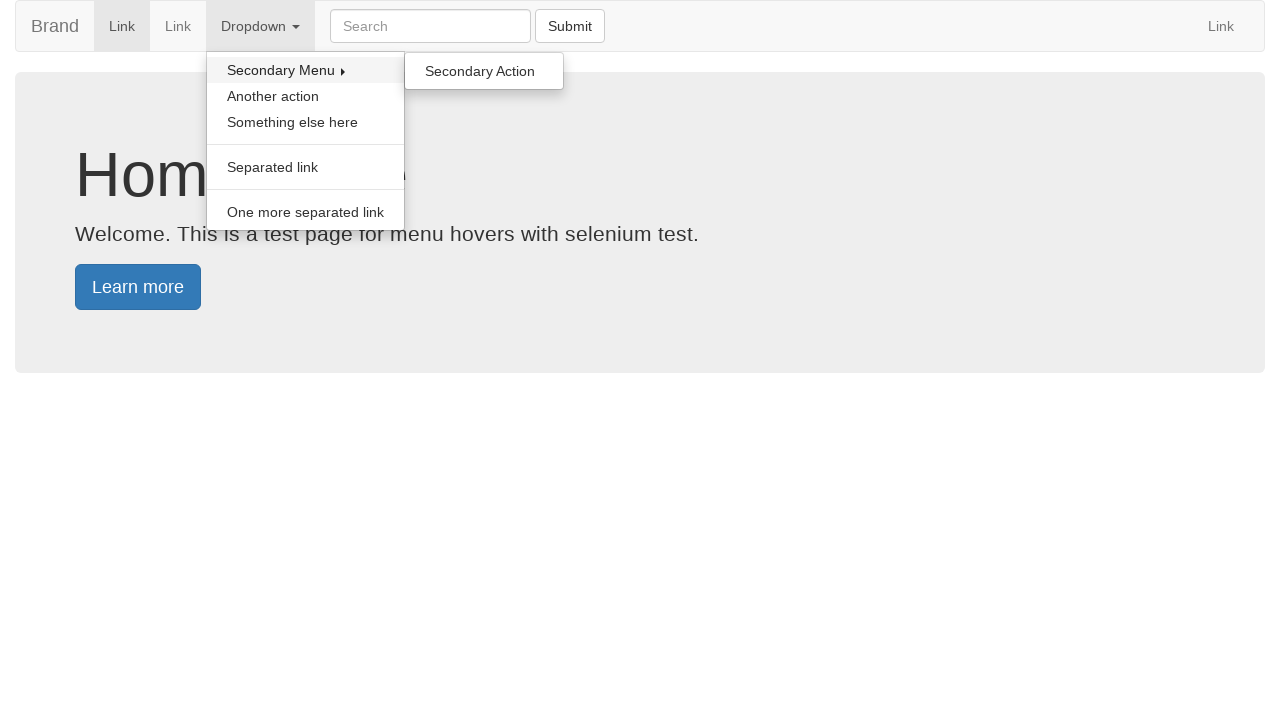

Clicked on the secondary dropdown menu at (484, 71) on ul.dropdown-menu.secondary
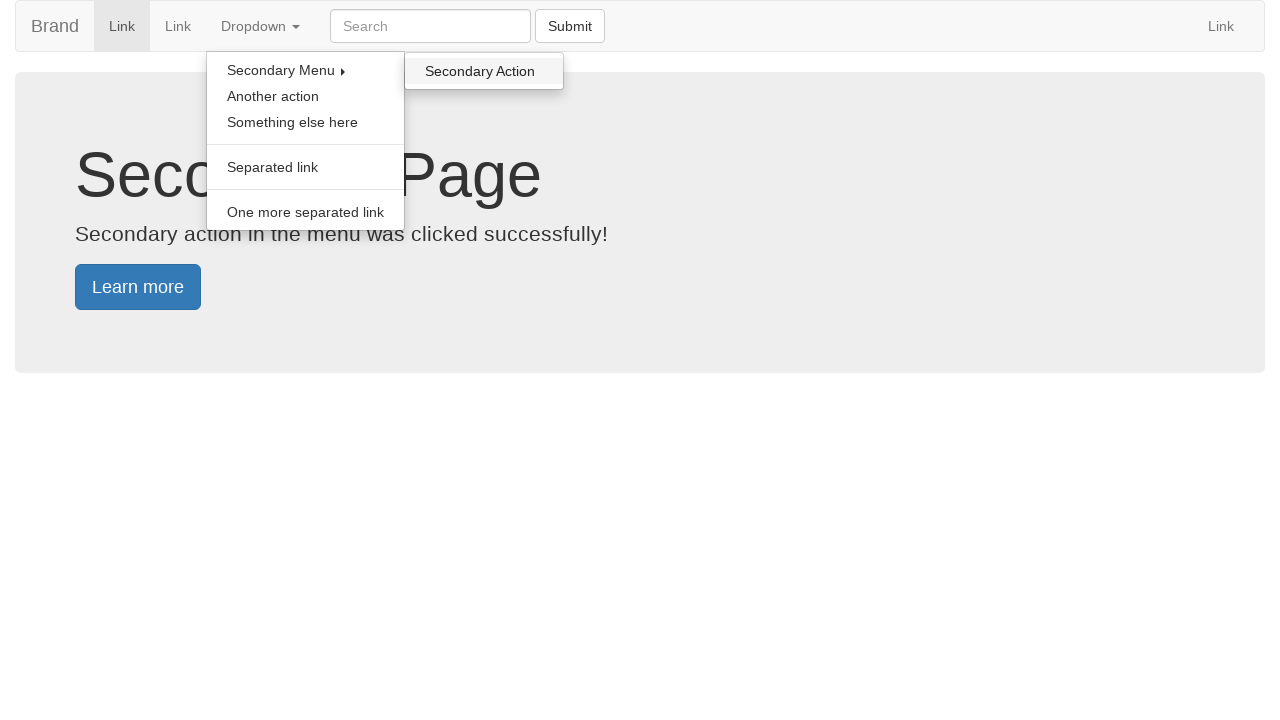

Secondary Page title loaded and verified
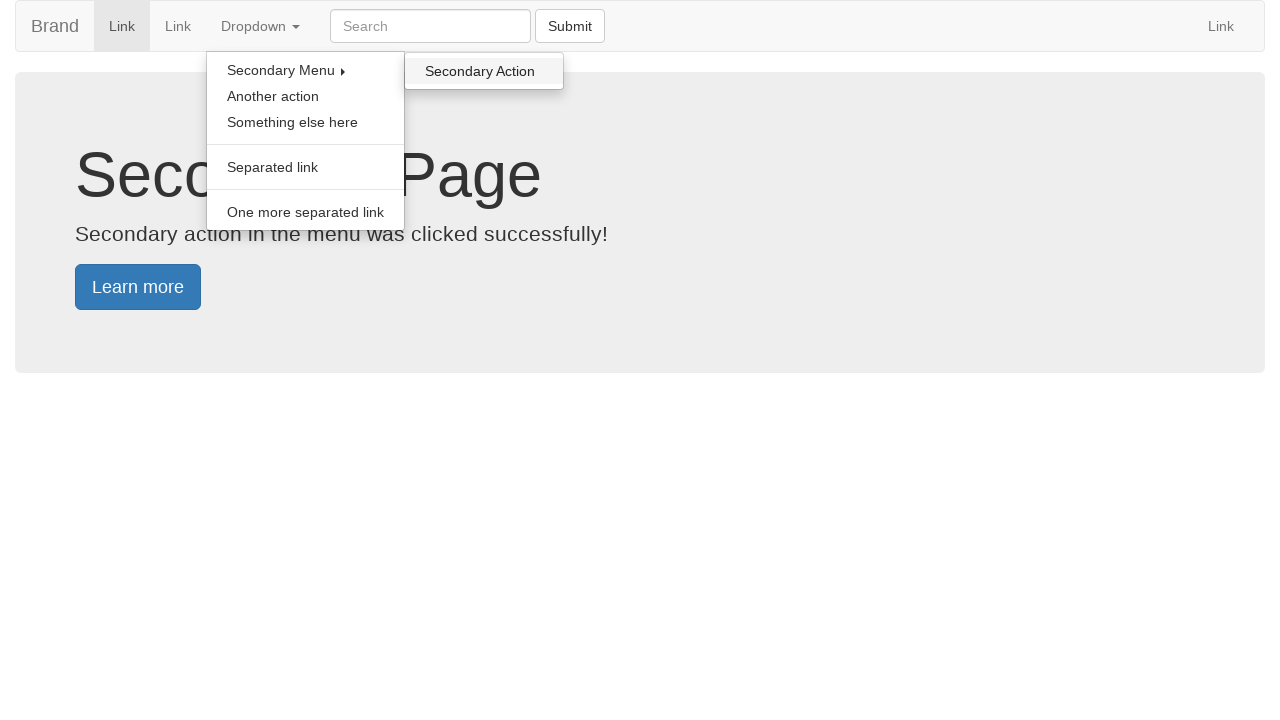

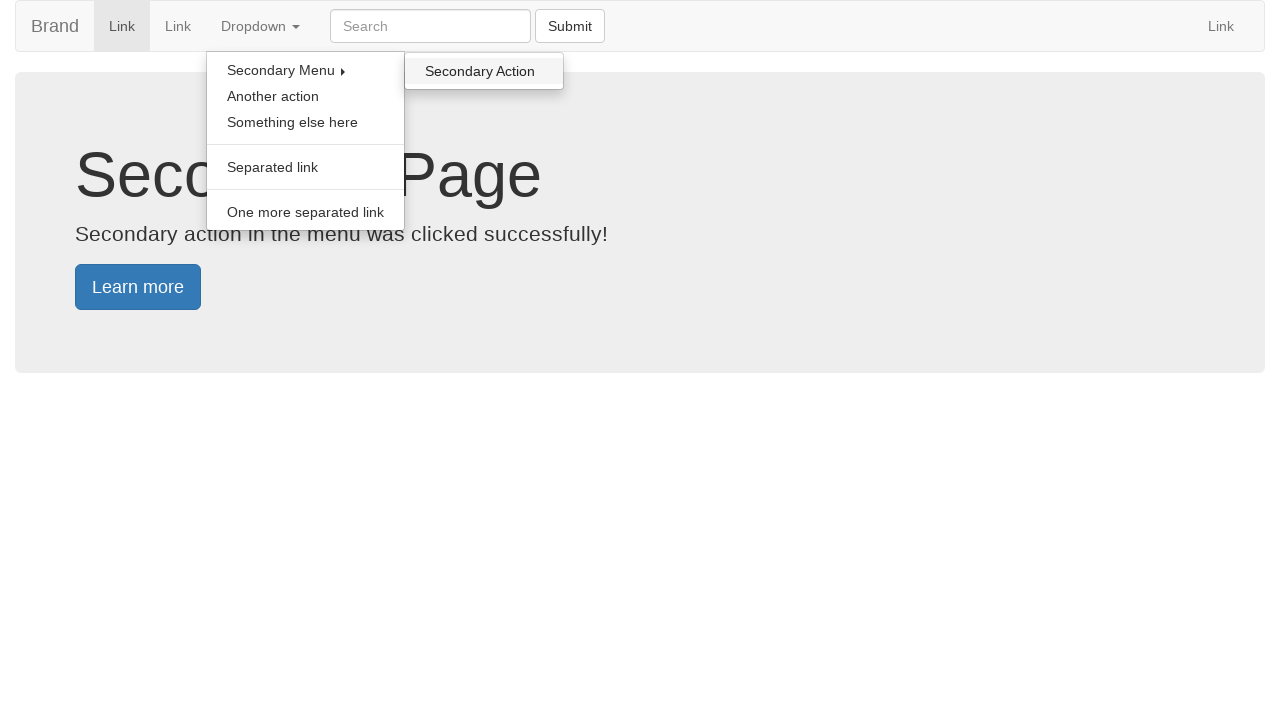